Navigates to the Sauce Demo login page and clicks the login button after waiting for it to be clickable

Starting URL: https://www.saucedemo.com/

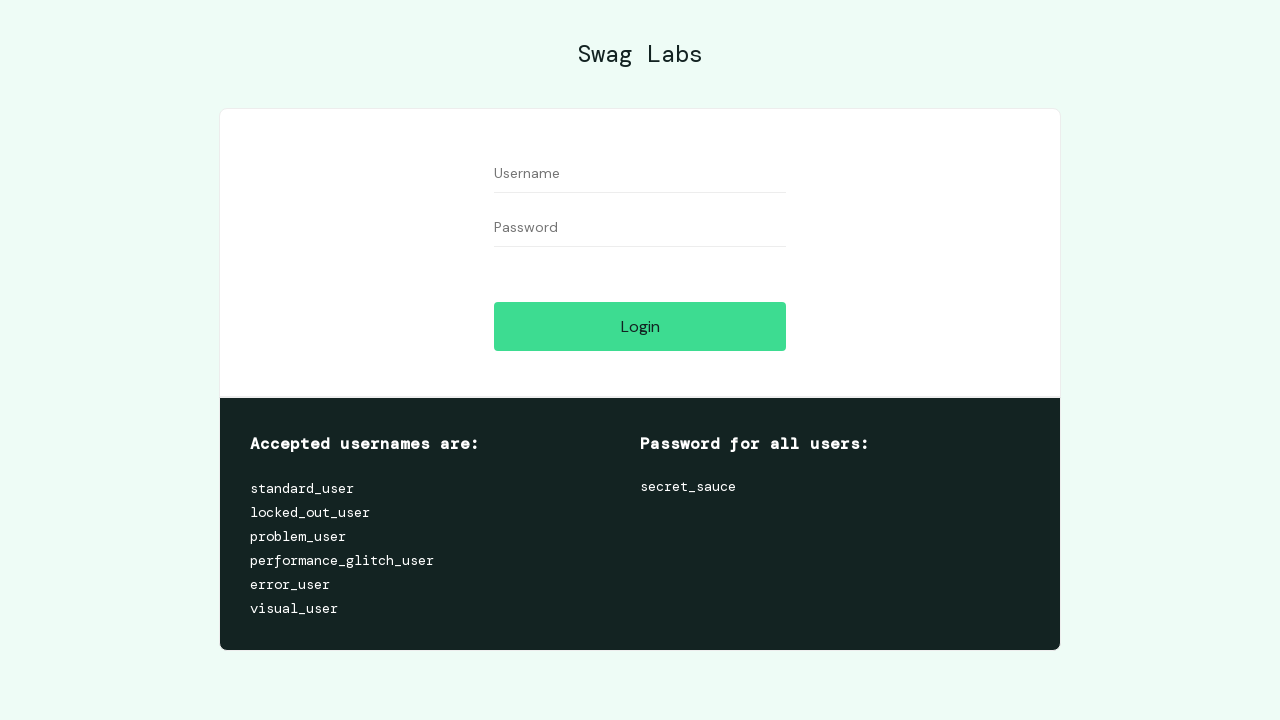

Waited for login button to be visible
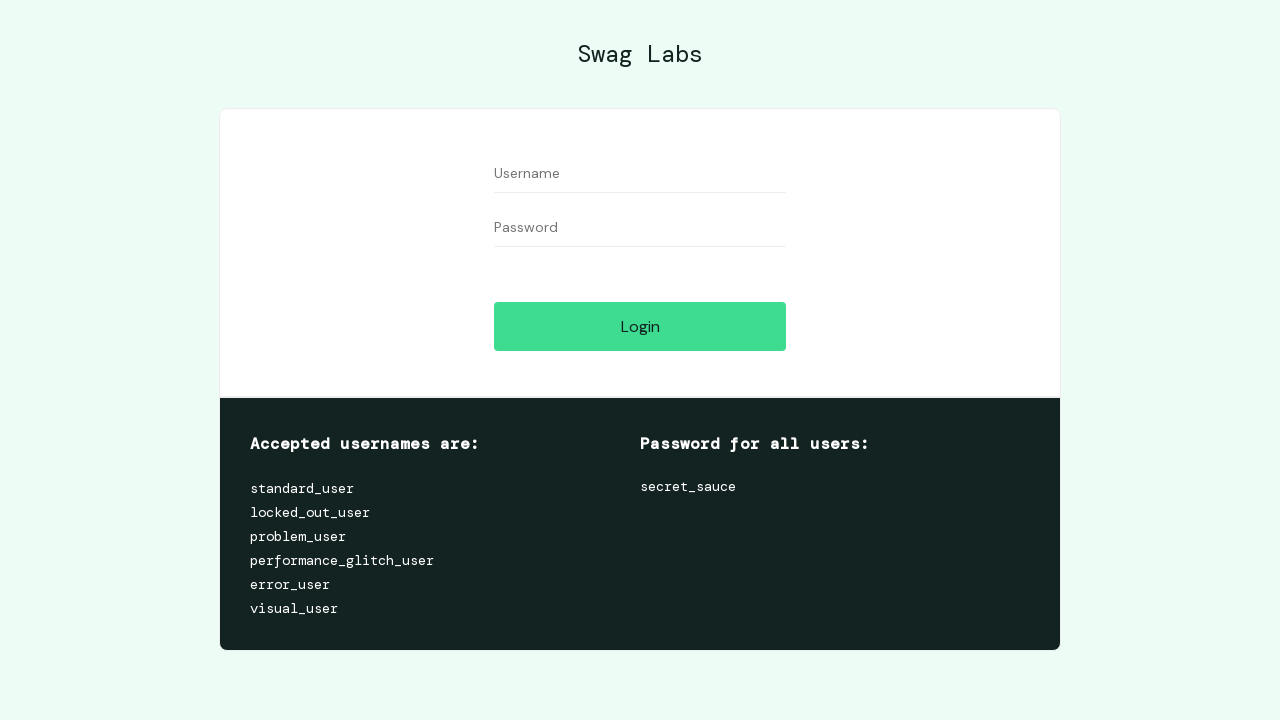

Clicked the login button at (640, 326) on #login-button
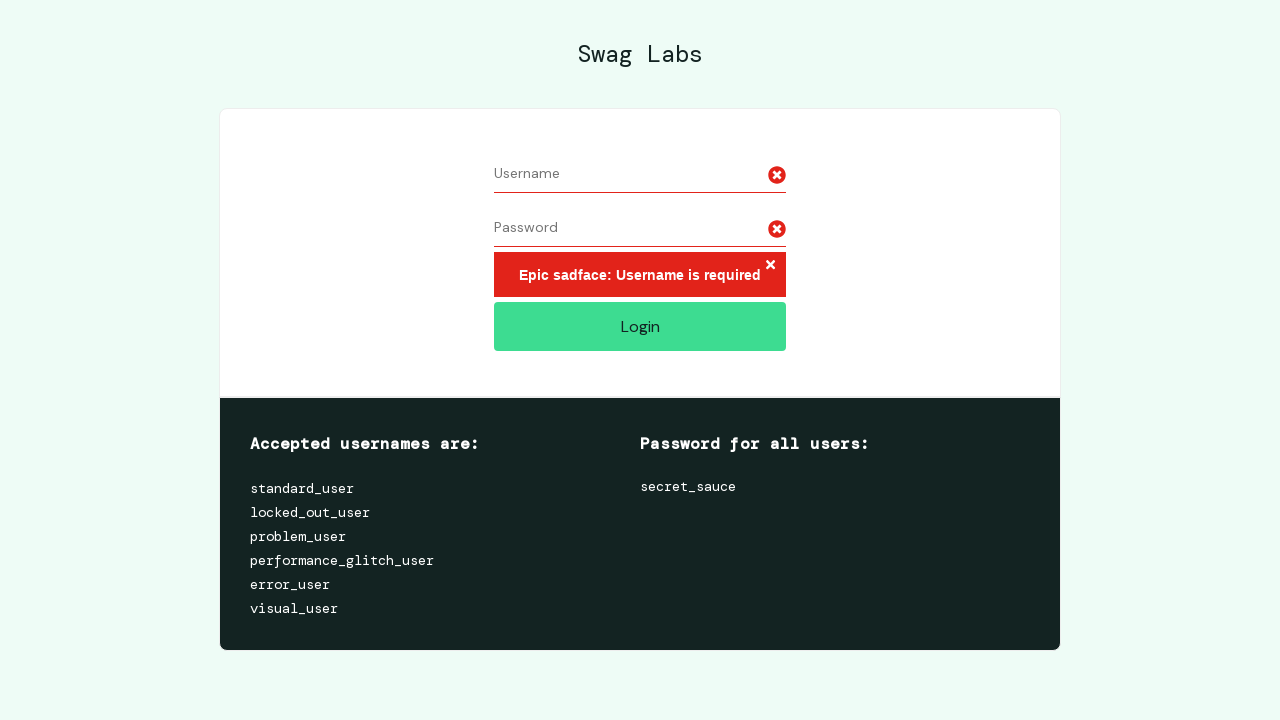

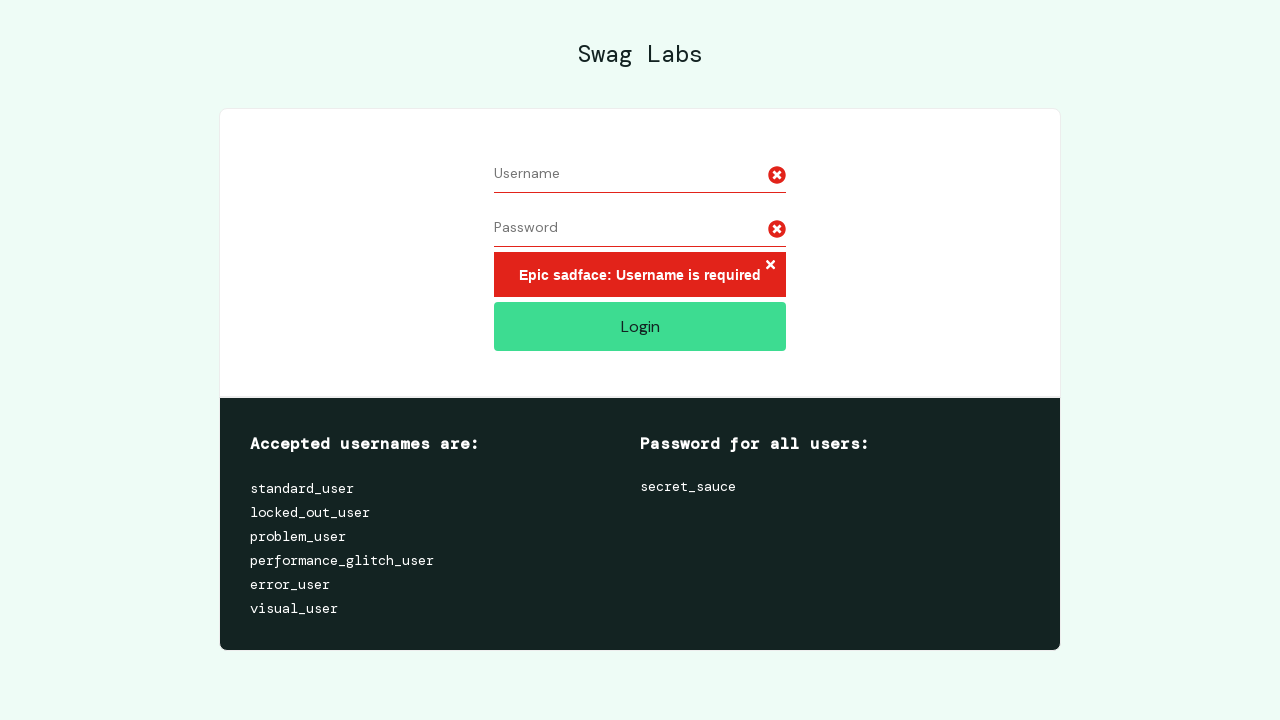